Tests alert handling functionality by triggering different types of alerts and accepting/dismissing them

Starting URL: http://demo.automationtesting.in/Alerts.html

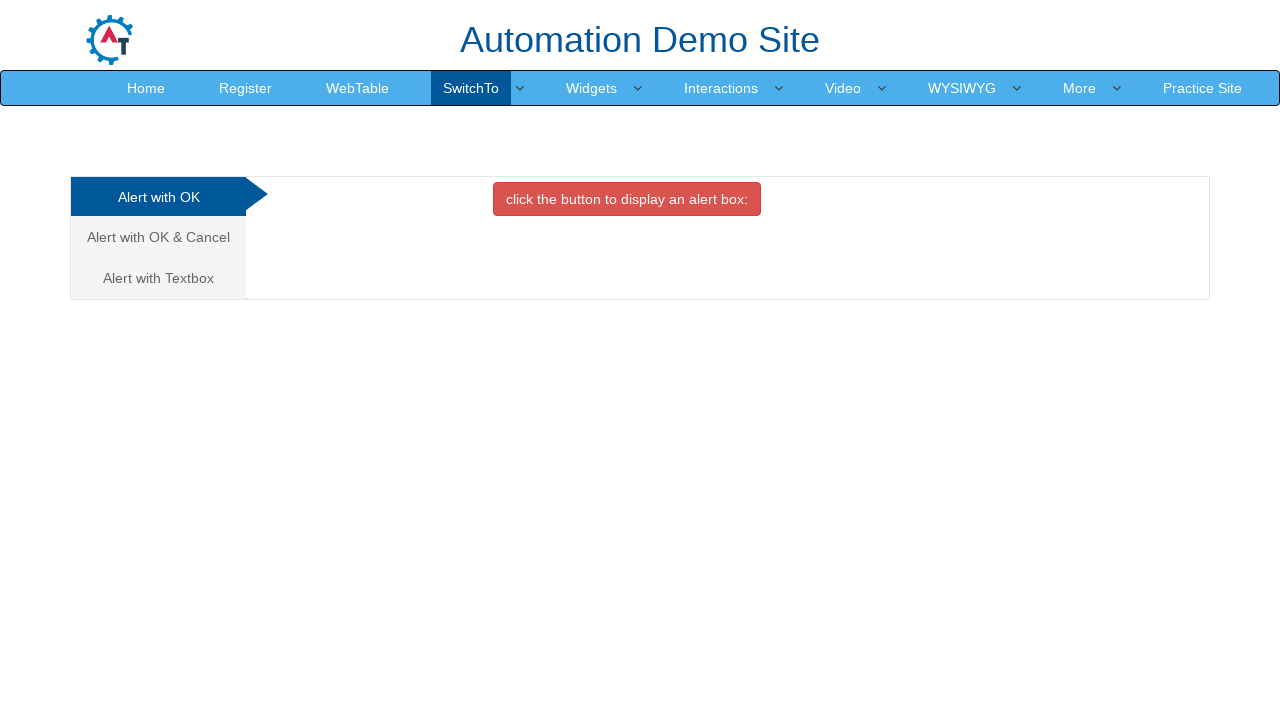

Clicked alert box button to trigger simple alert at (627, 199) on xpath=//button[contains(text(),'alert box:')]
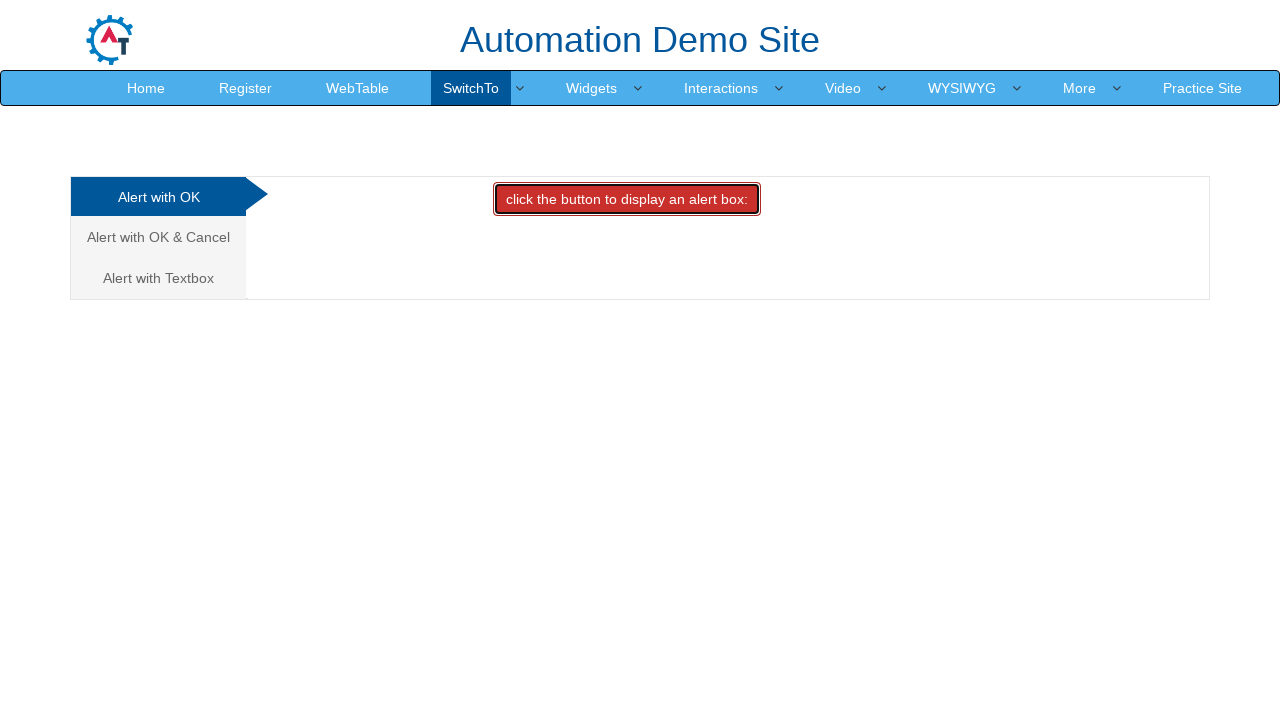

Set up dialog handler to accept alerts
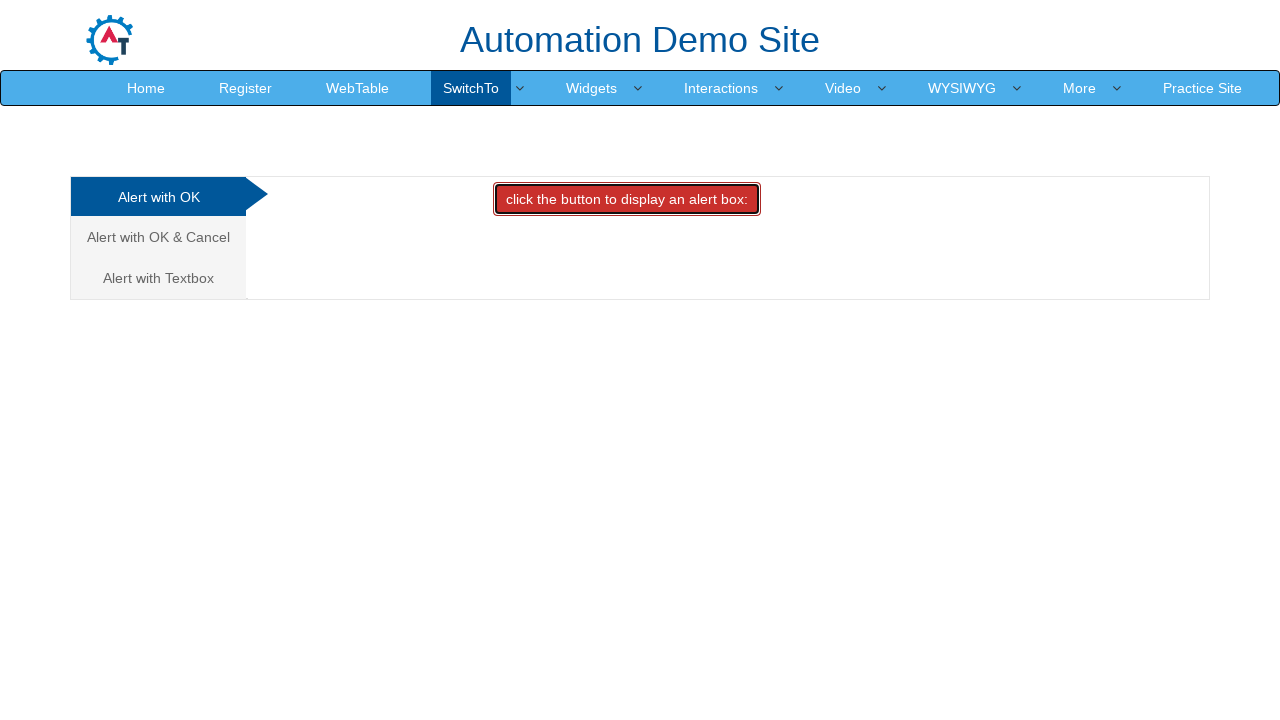

Navigated to Alert with OK & Cancel section at (158, 237) on xpath=//a[contains(text(),'Alert with OK & Cancel')]
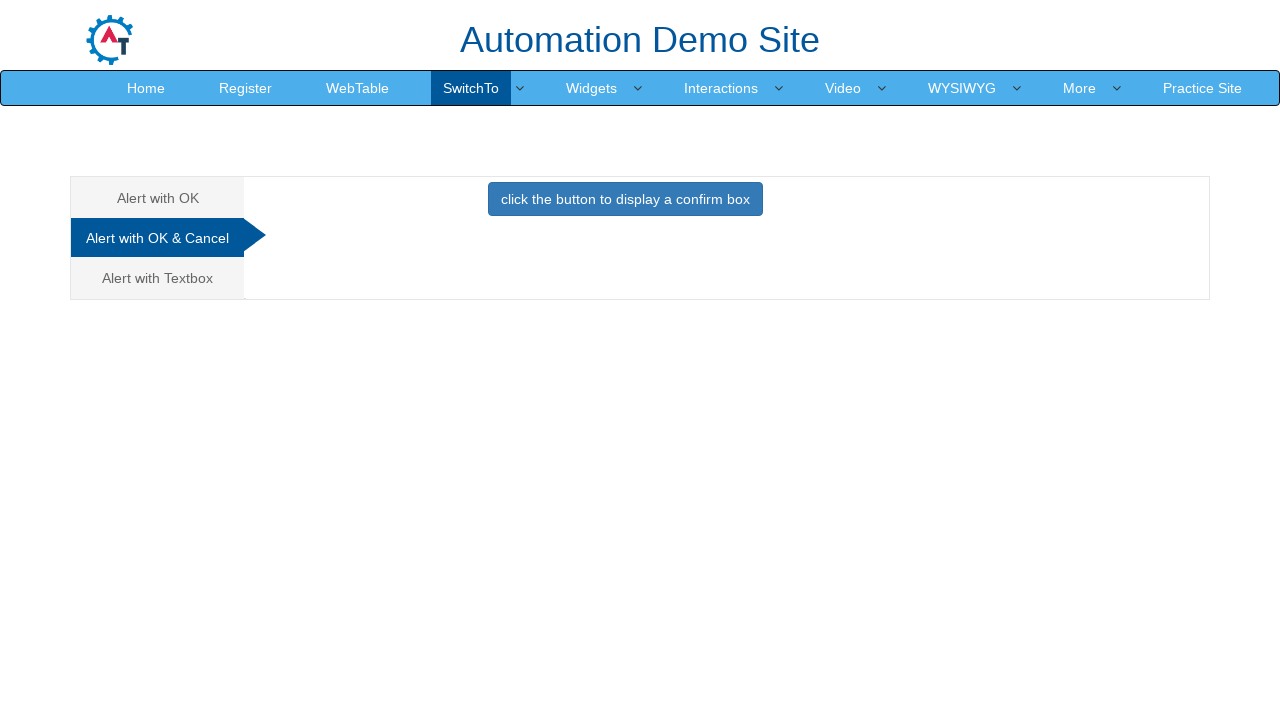

Clicked button to display confirm box at (625, 199) on xpath=//button[contains(text(),'click the button to display a confirm box')]
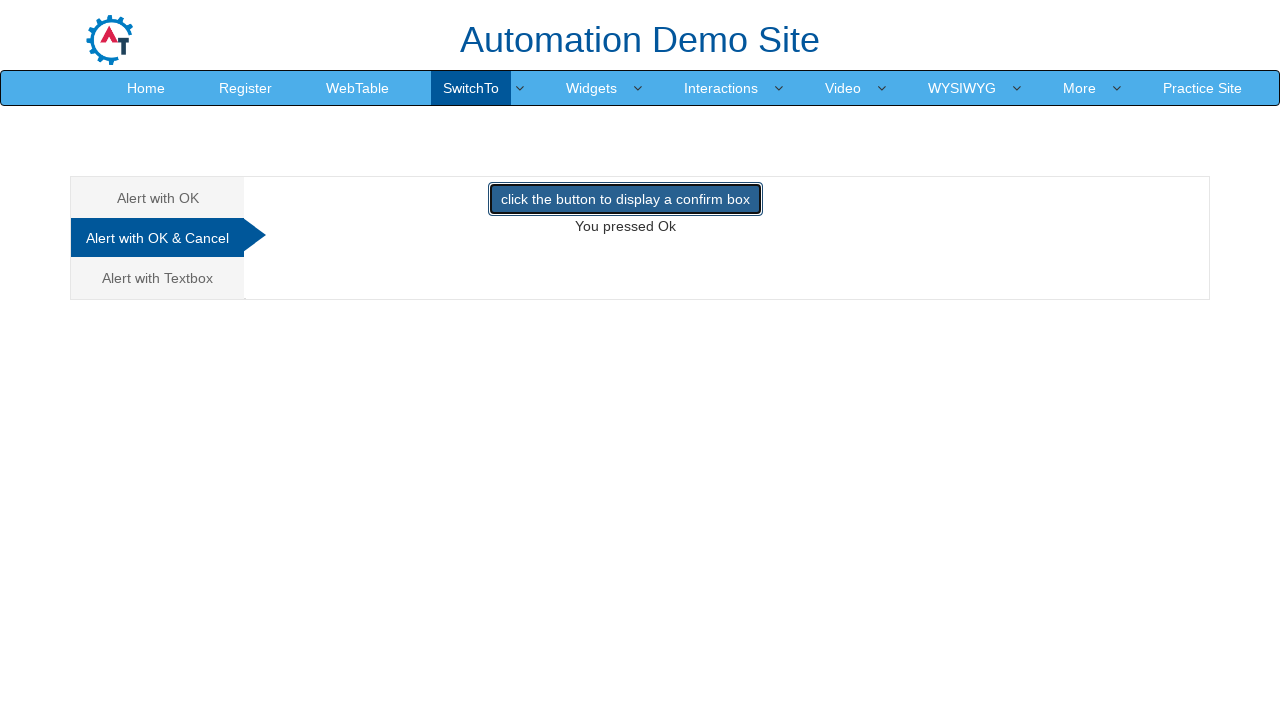

Set up dialog handler to dismiss confirm dialogs
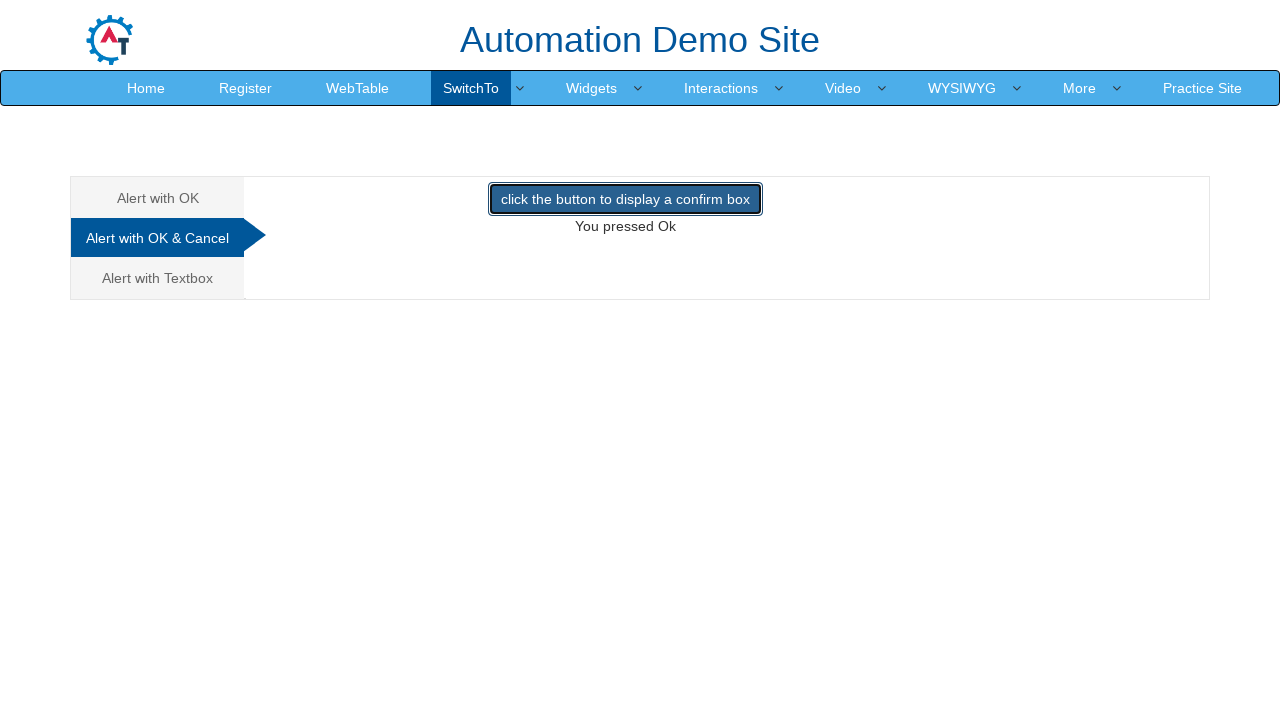

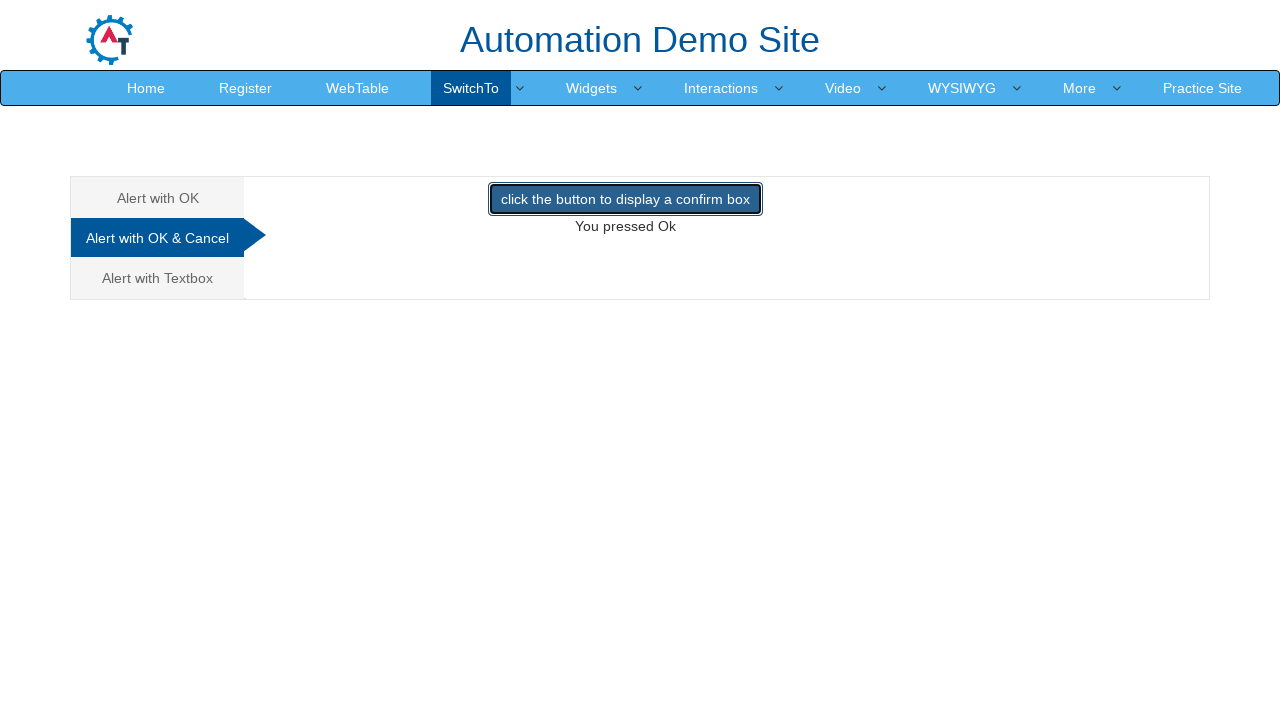